Tests clicking through a sequence of dynamically appearing buttons

Starting URL: https://testpages.eviltester.com/styled/dynamic-buttons-simple.html

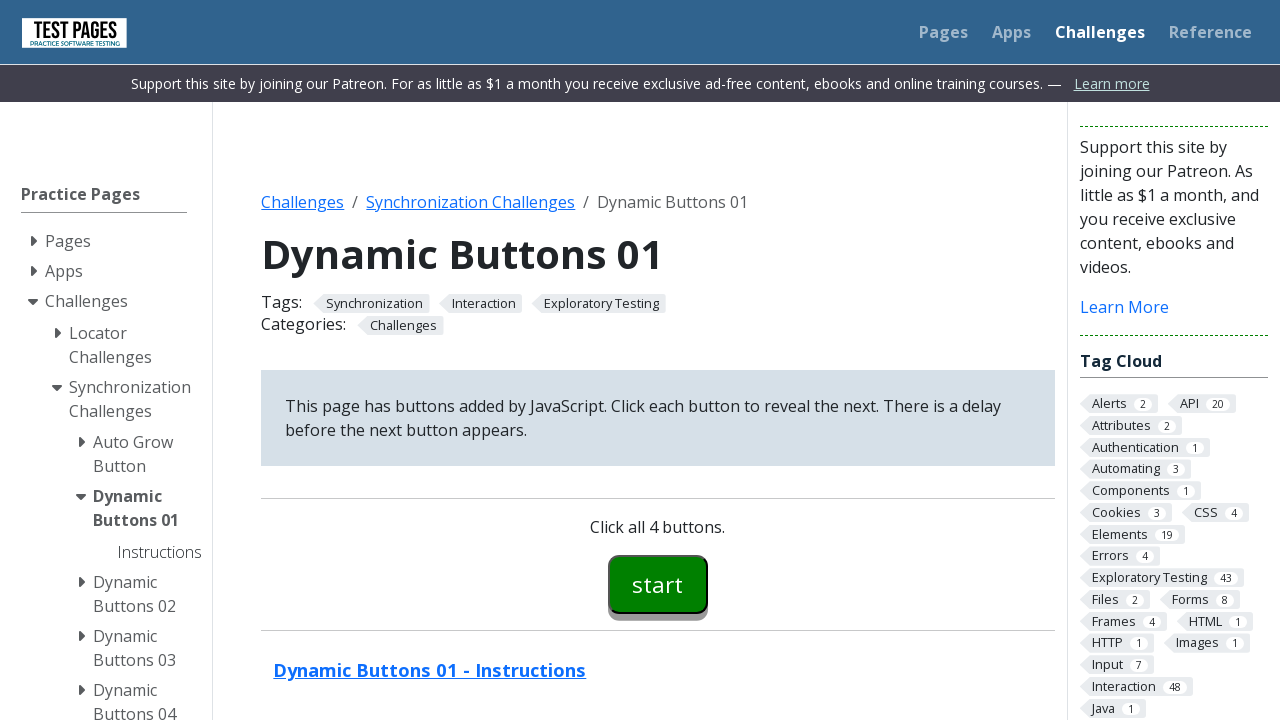

Clicked first dynamic button at (658, 584) on #button00
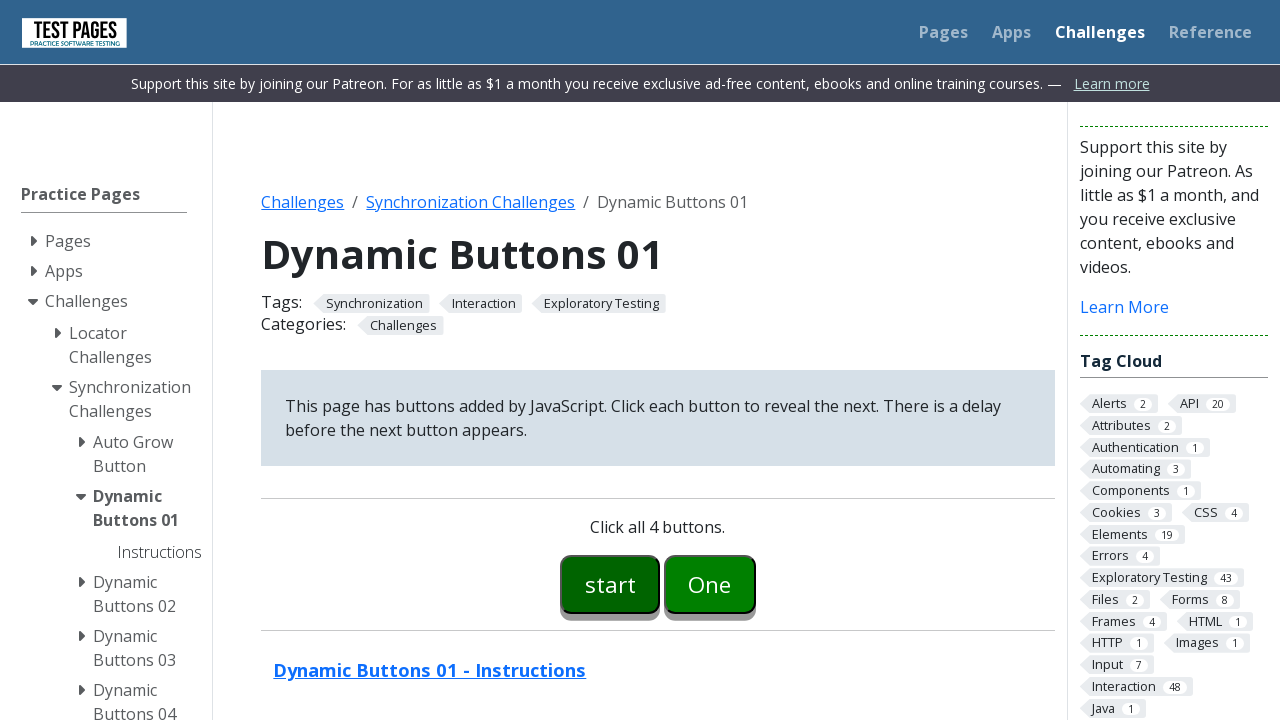

Clicked second dynamic button at (710, 584) on #button01
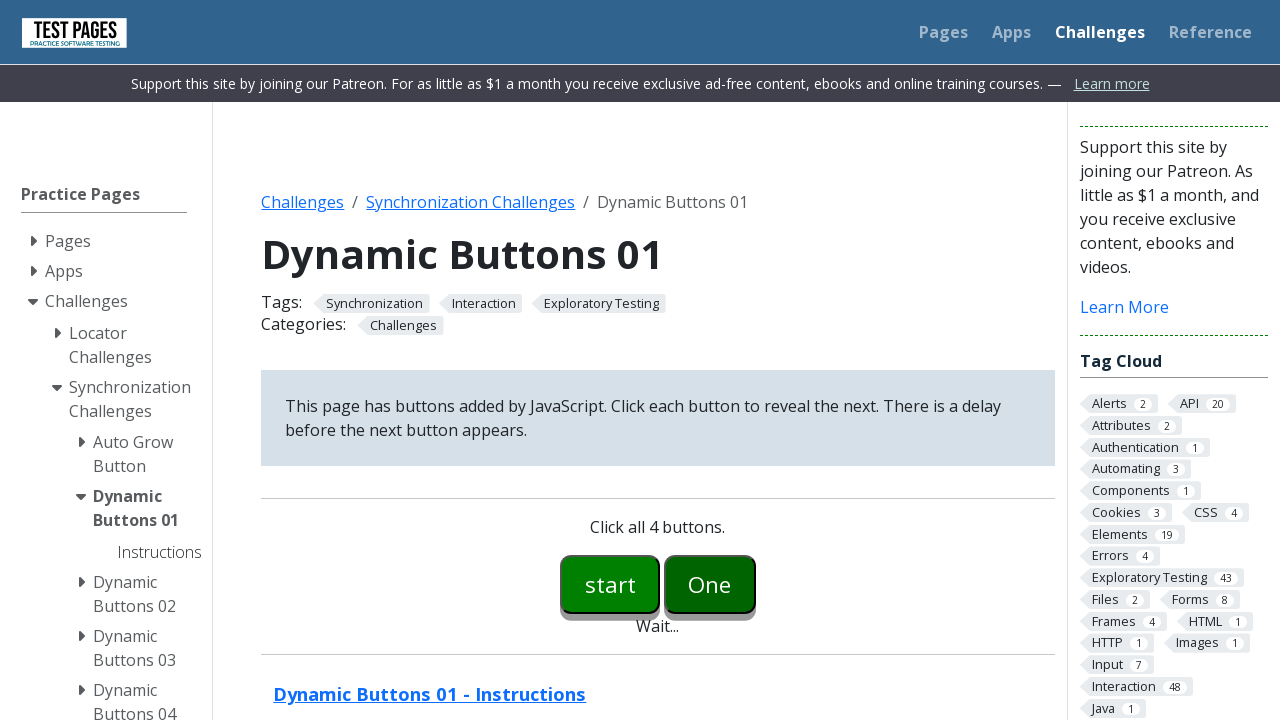

Third dynamic button appeared
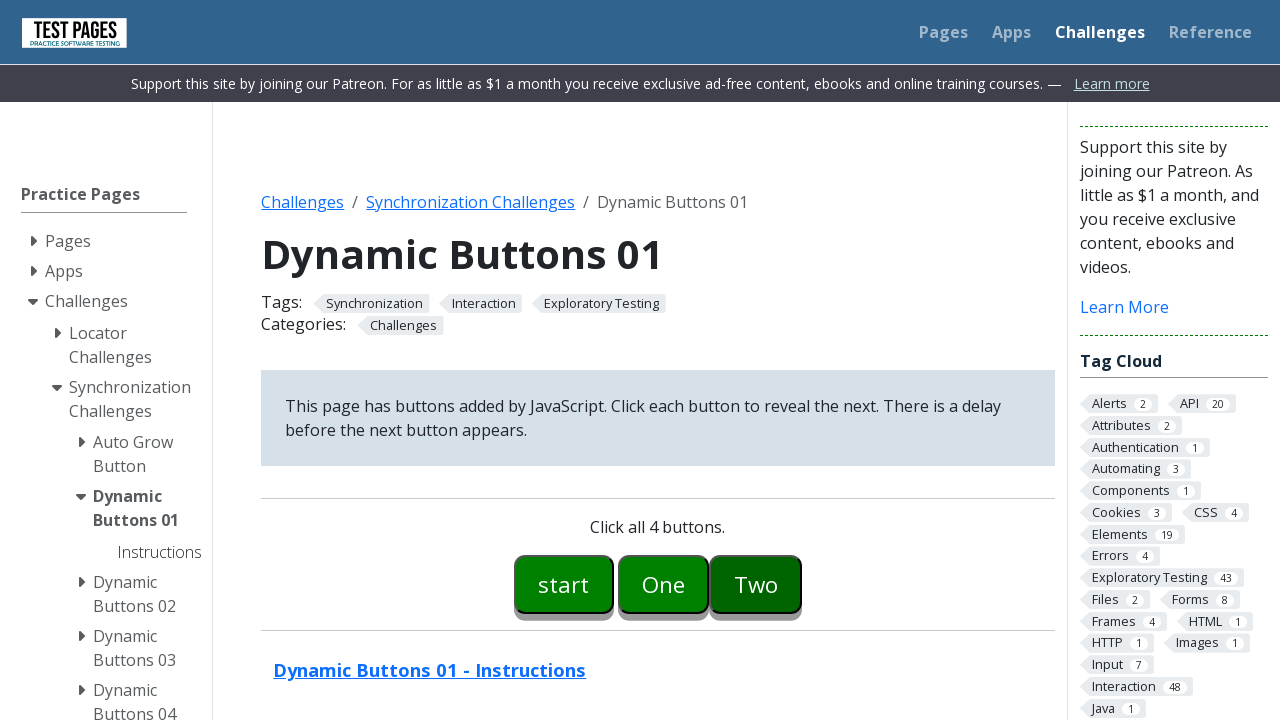

Clicked third dynamic button at (756, 584) on #button02
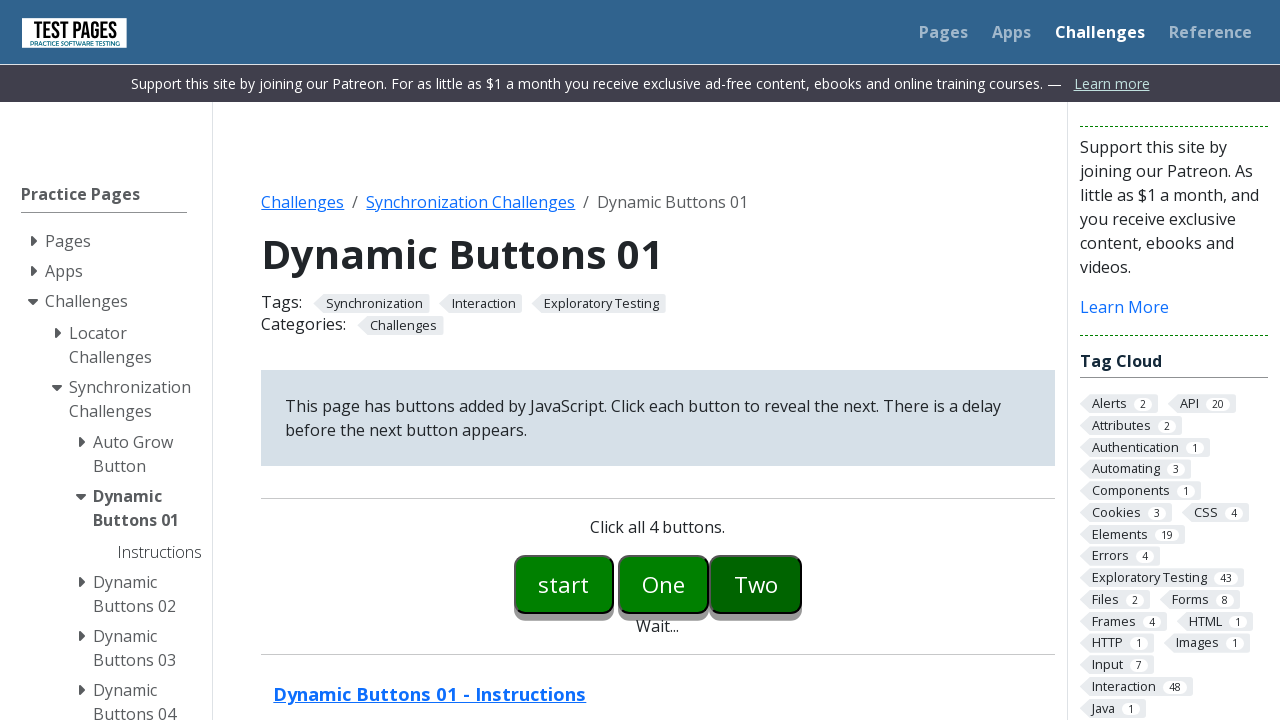

Fourth dynamic button appeared
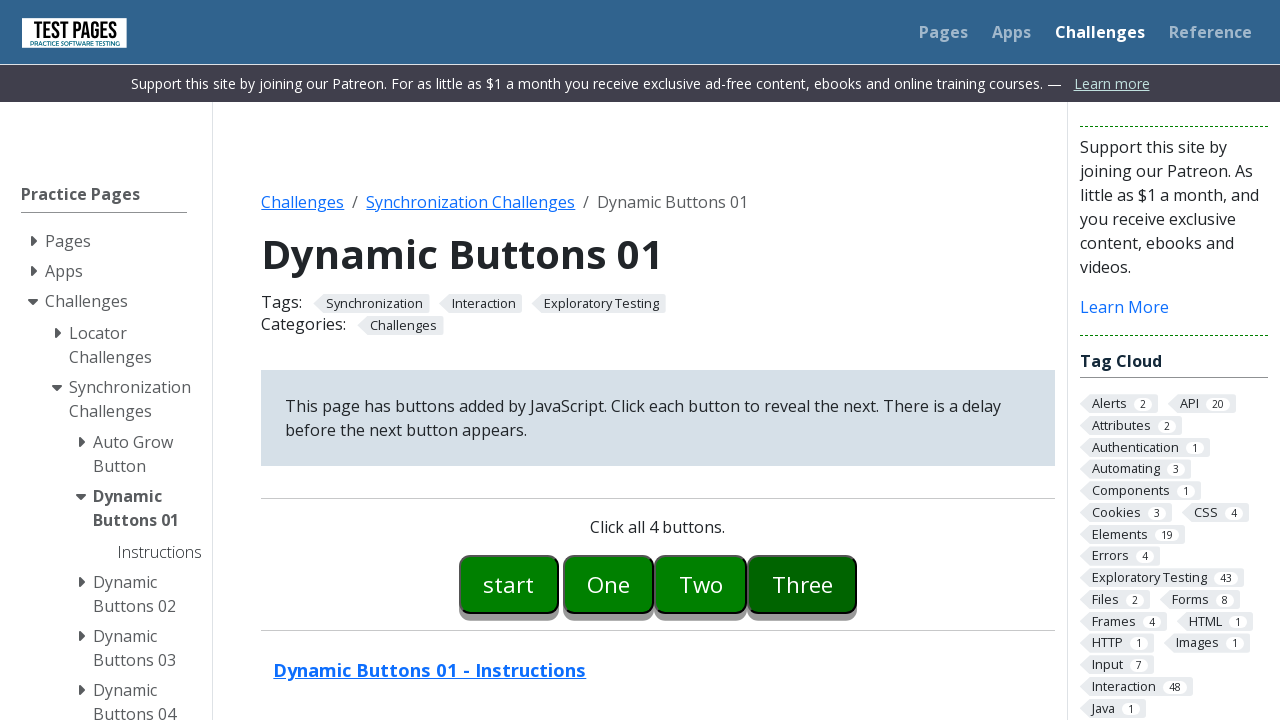

Clicked fourth dynamic button at (802, 584) on #button03
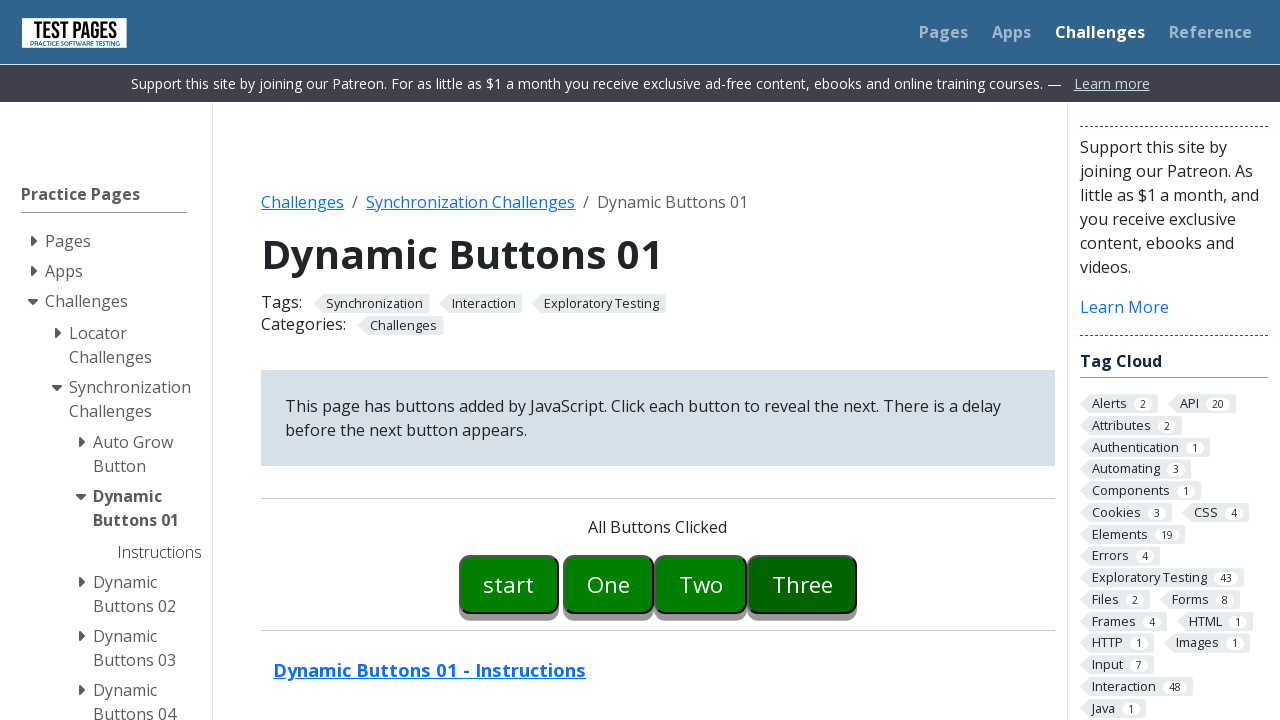

Verified all buttons clicked message appeared
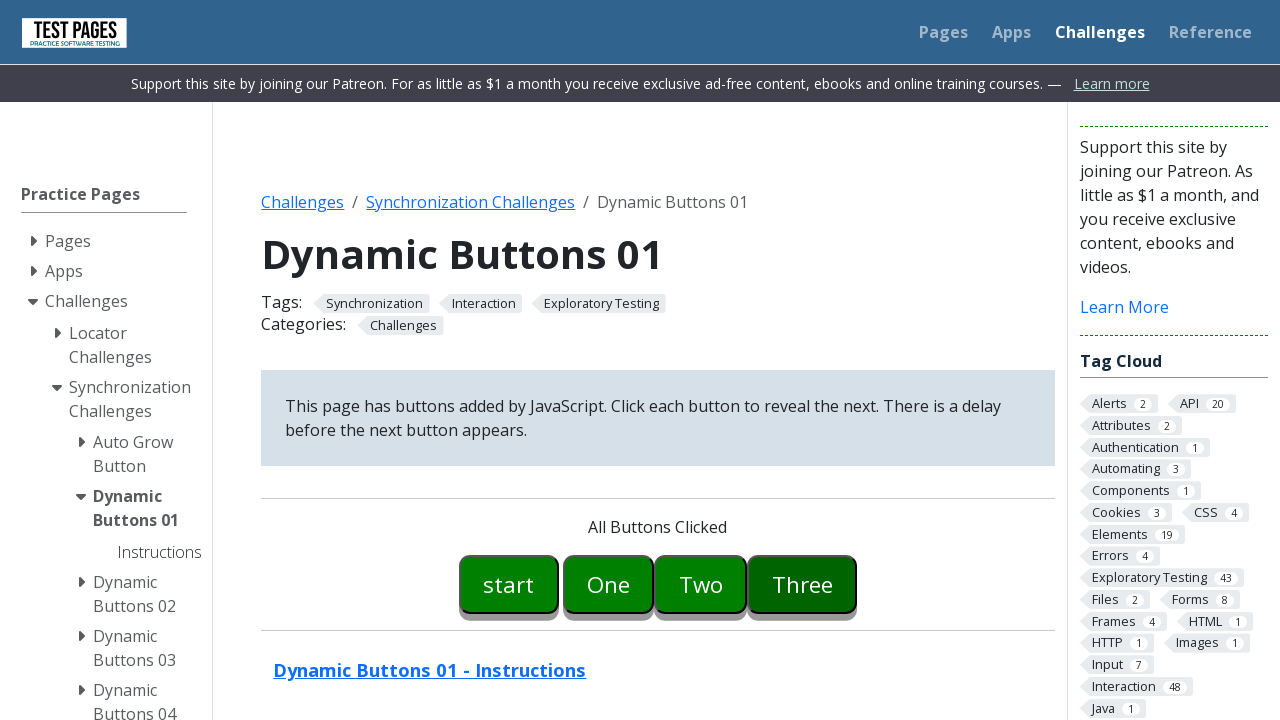

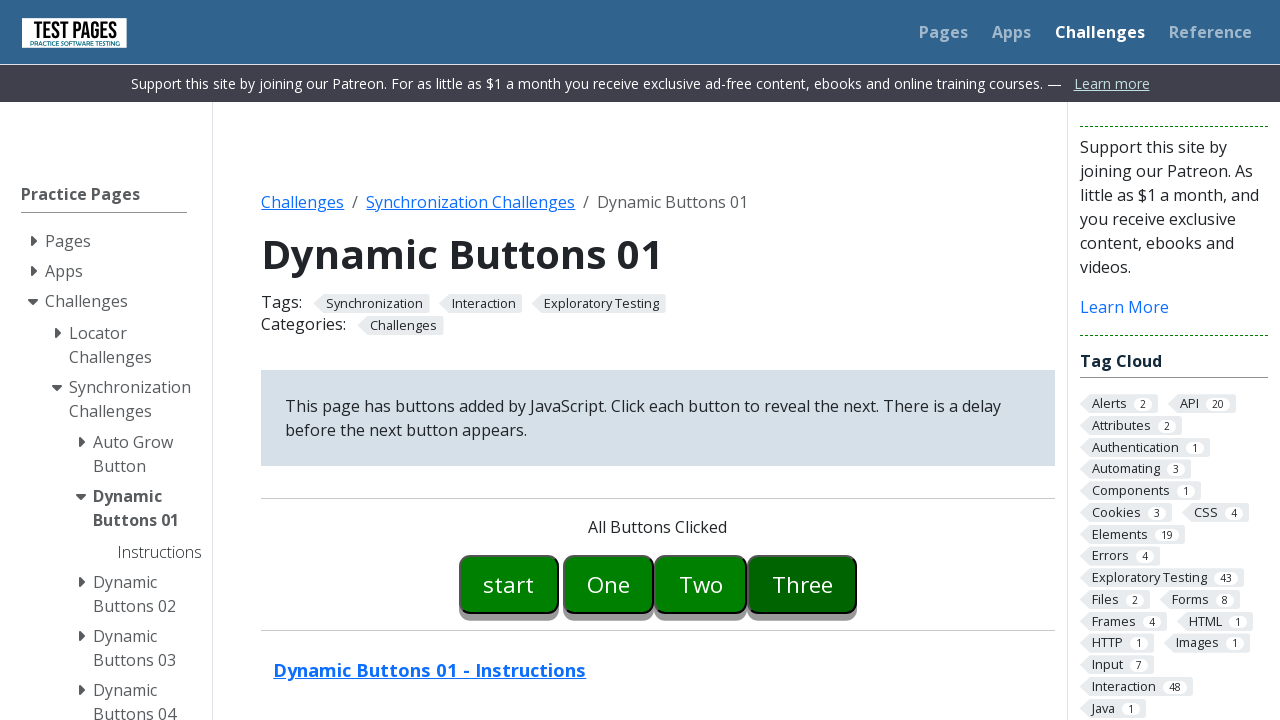